Creates a new PutsBox email inbox and retrieves the generated token value

Starting URL: https://putsbox.com/

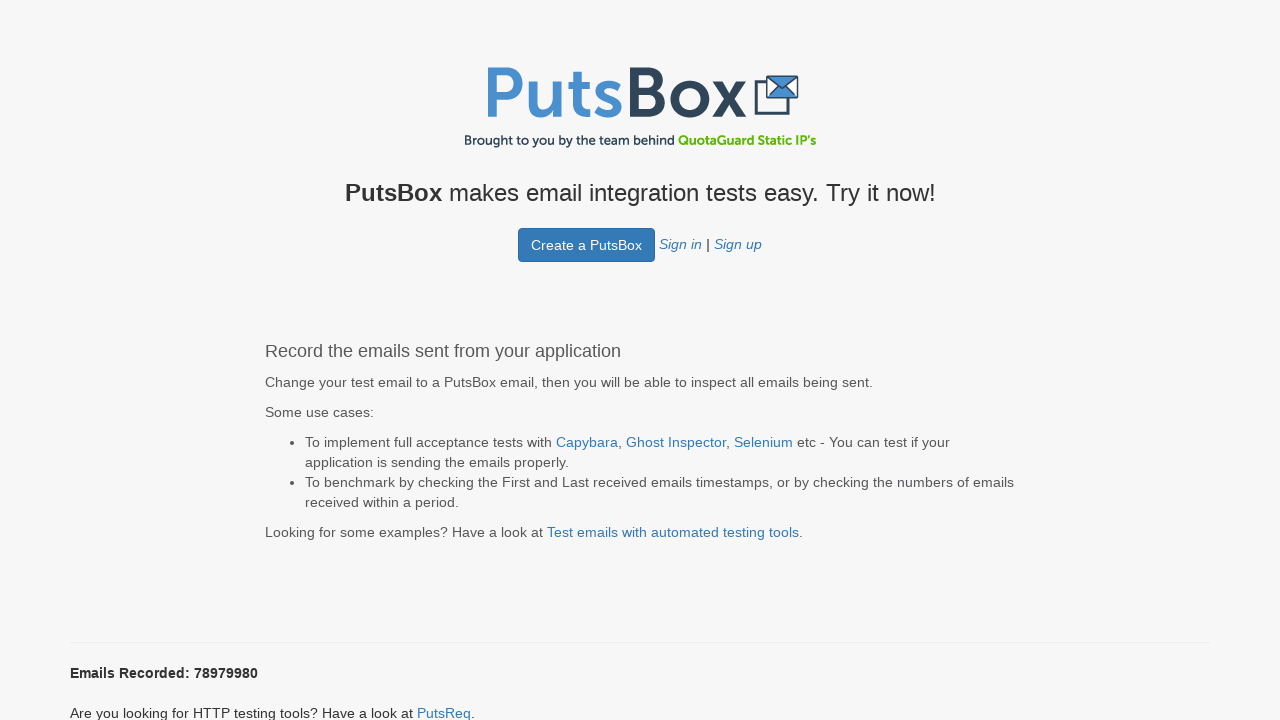

Clicked 'Create a PutsBox' button to generate new inbox at (586, 245) on xpath=//button[text()='Create a PutsBox']
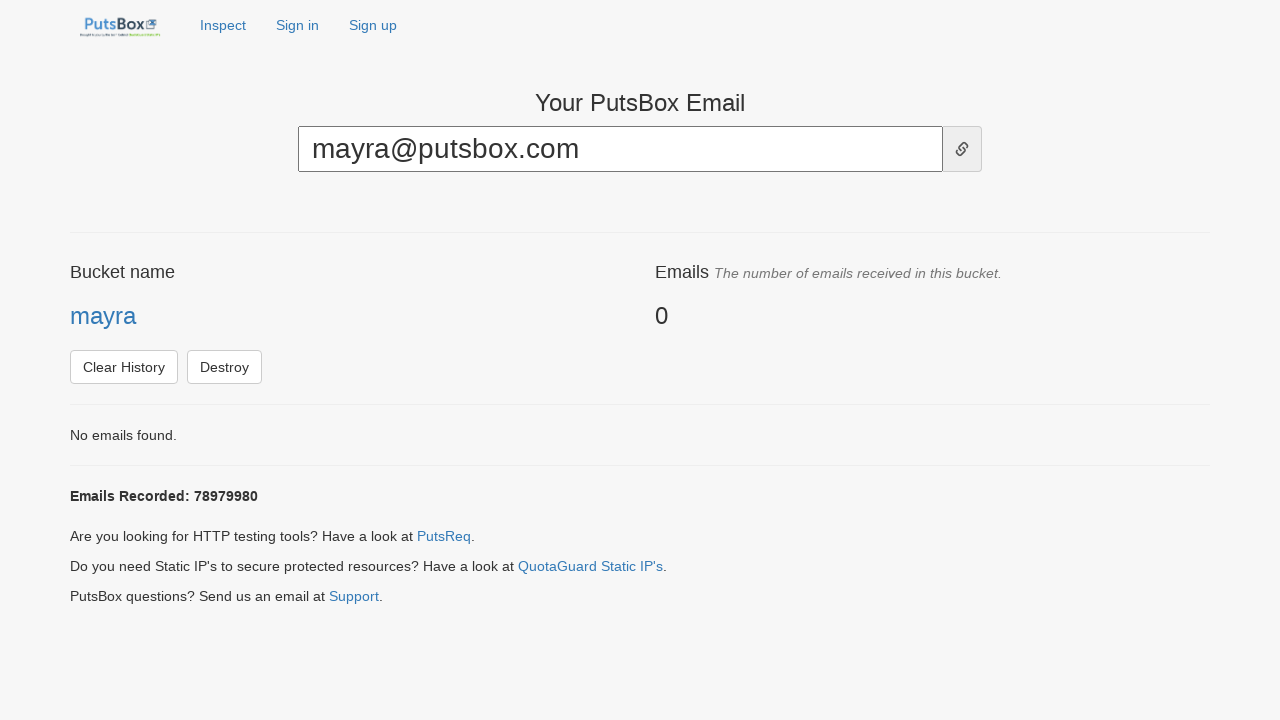

Token input field loaded and visible
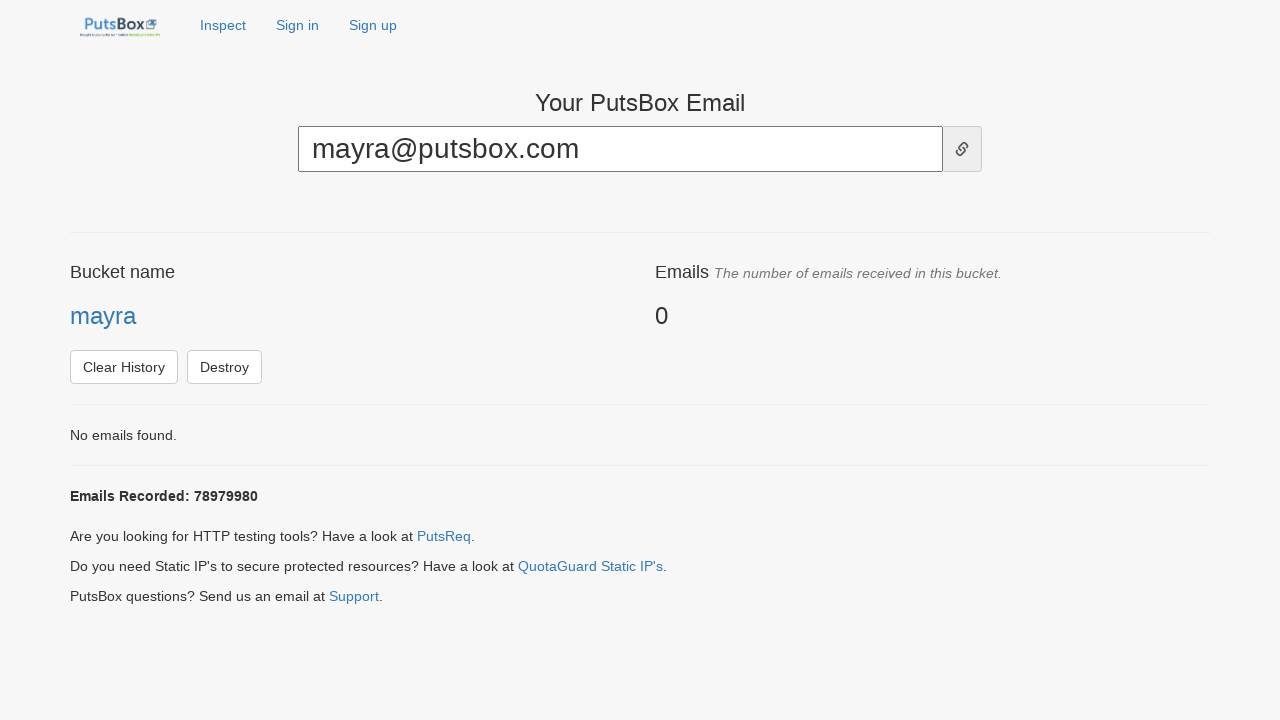

Retrieved generated token value: mayra@putsbox.com
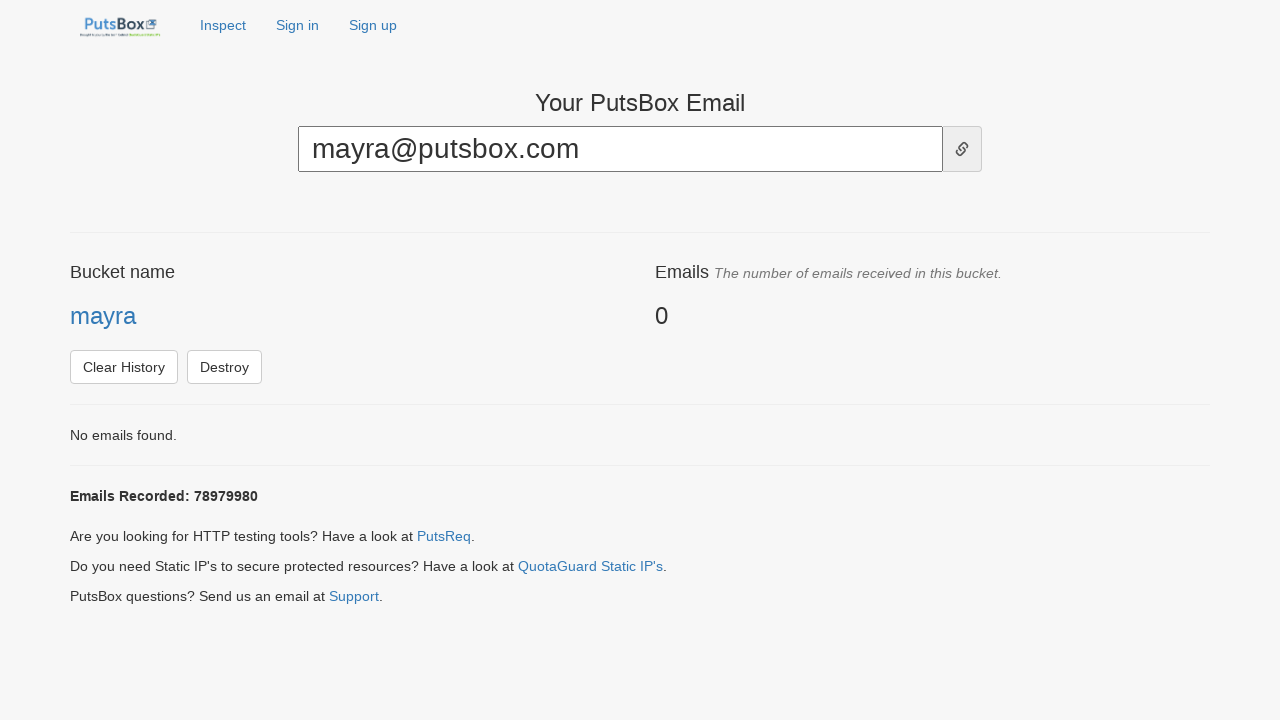

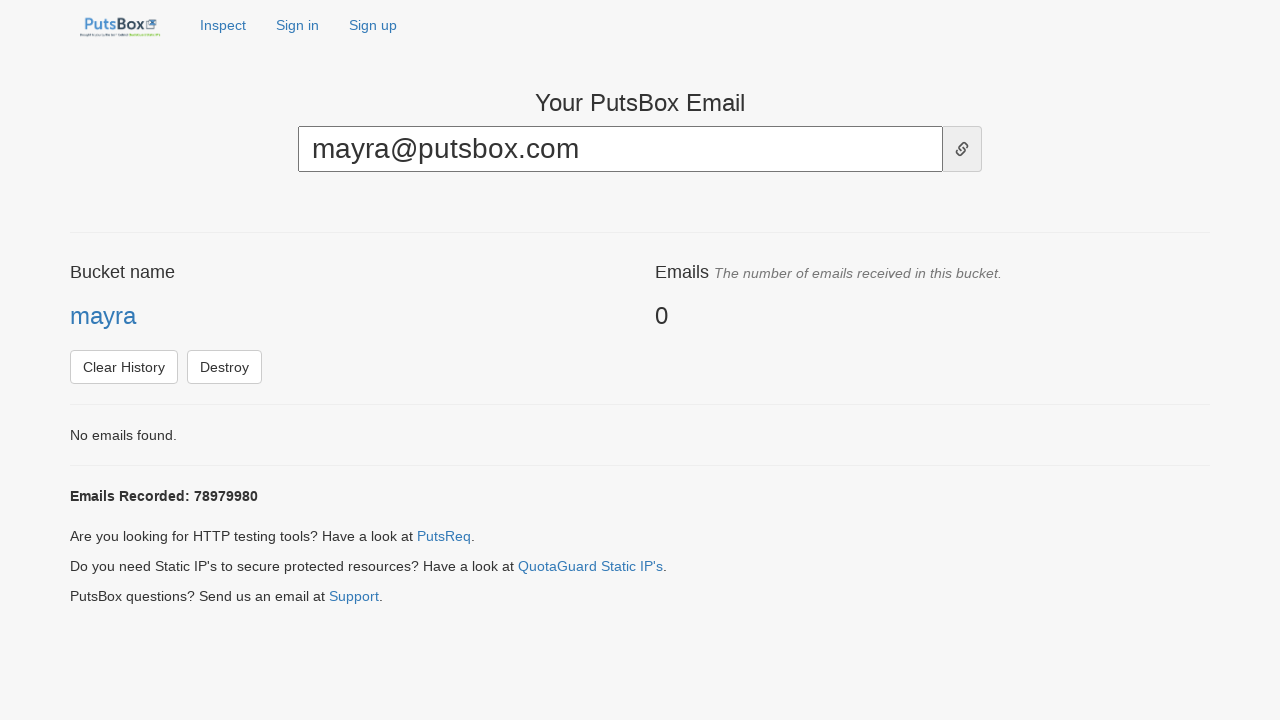